Navigates to an Angular demo application and clicks on the library button to test navigation functionality

Starting URL: https://rahulshettyacademy.com/angularAppdemo/

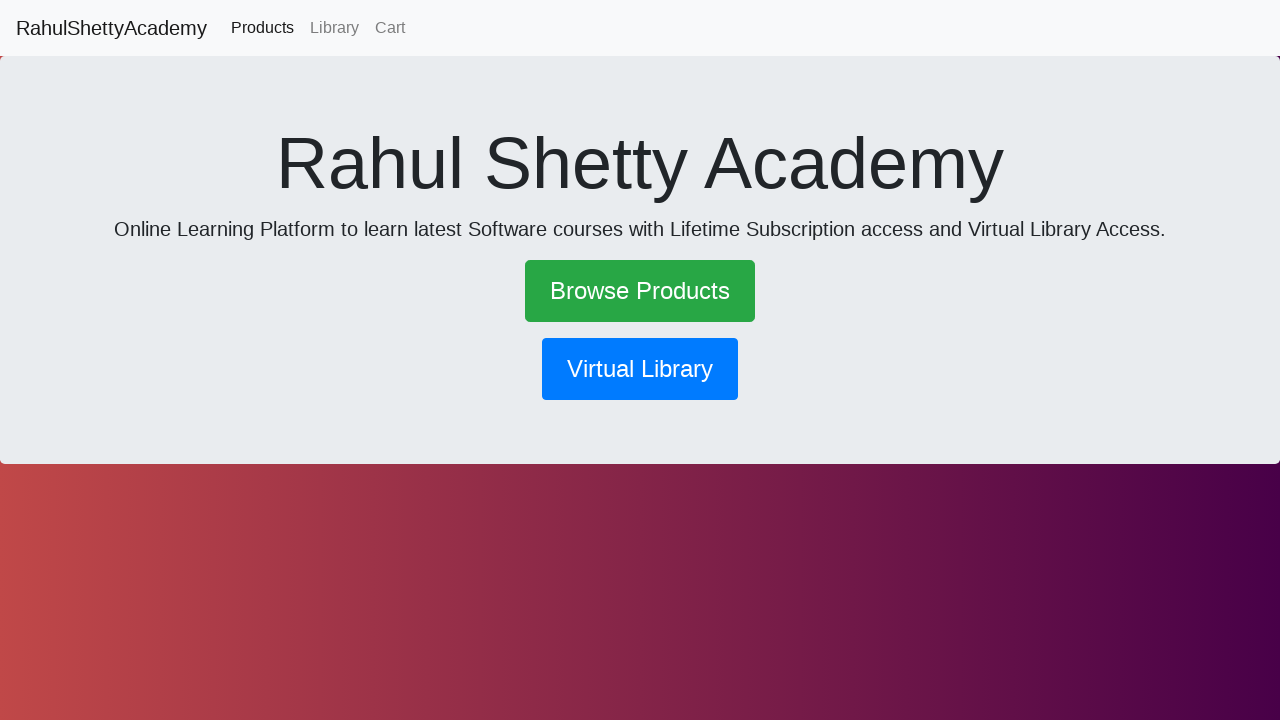

Navigated to Angular demo application
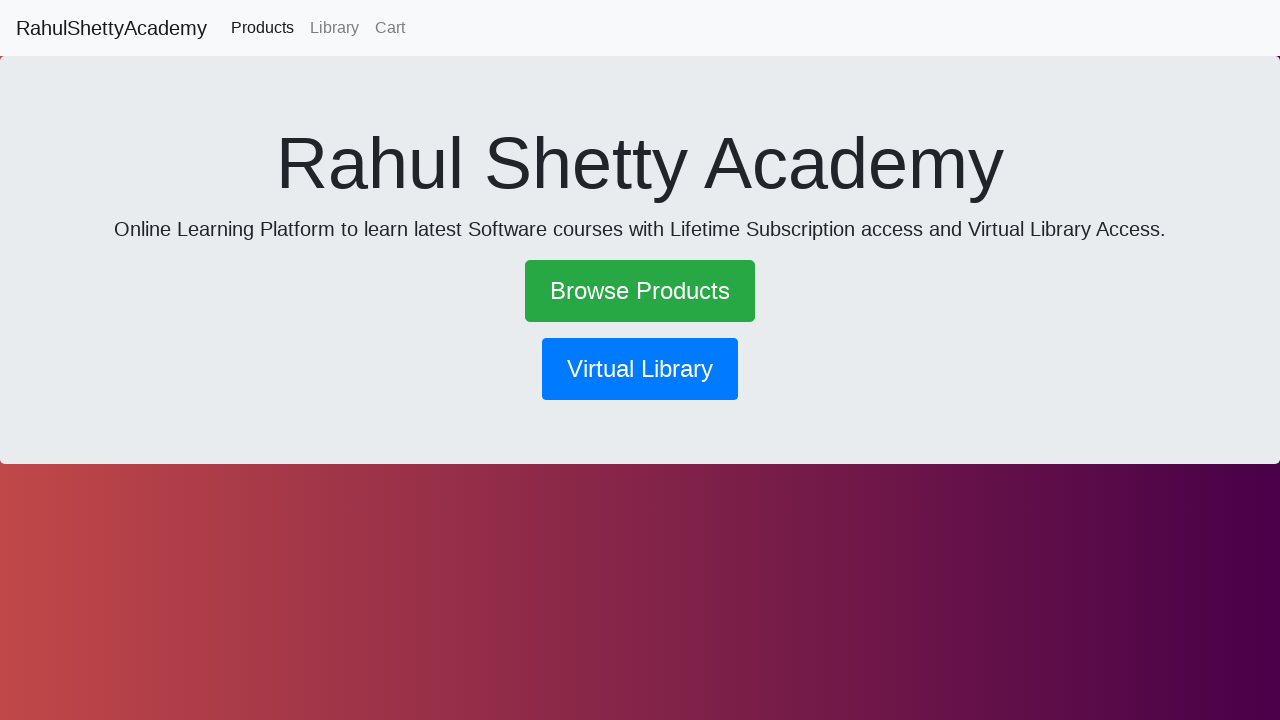

Clicked on library navigation button at (640, 369) on button[routerlink*='library']
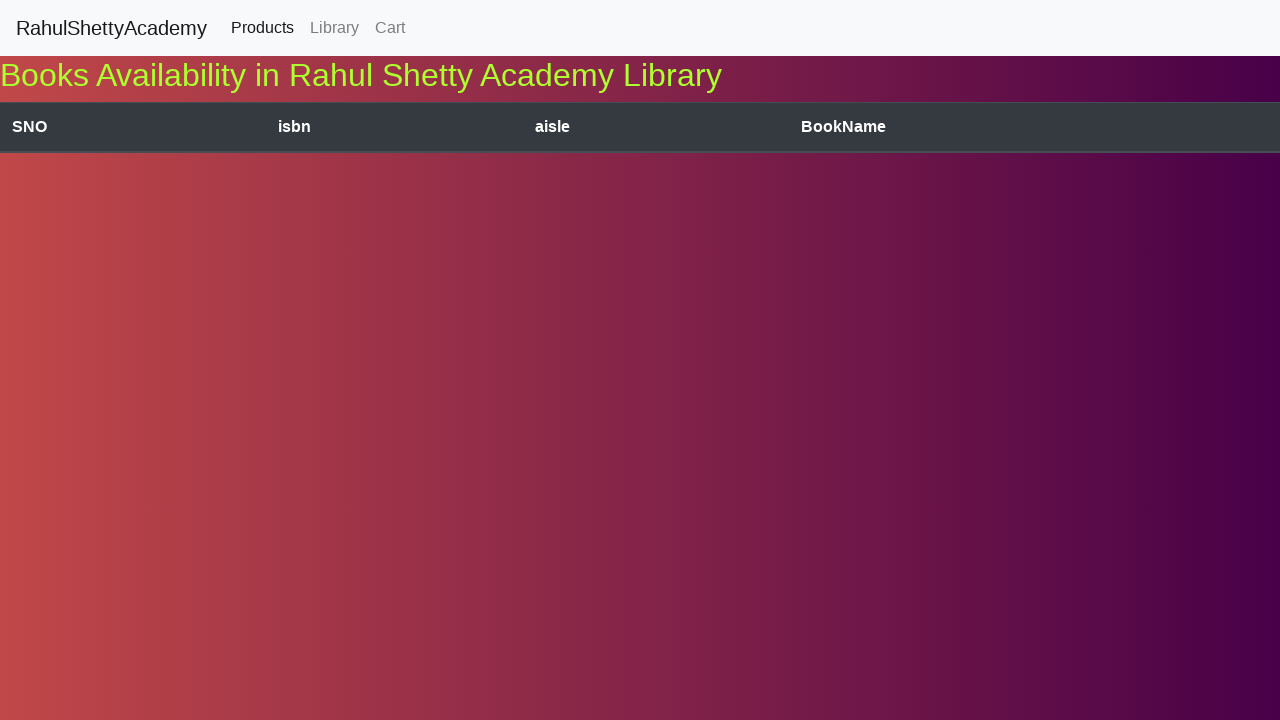

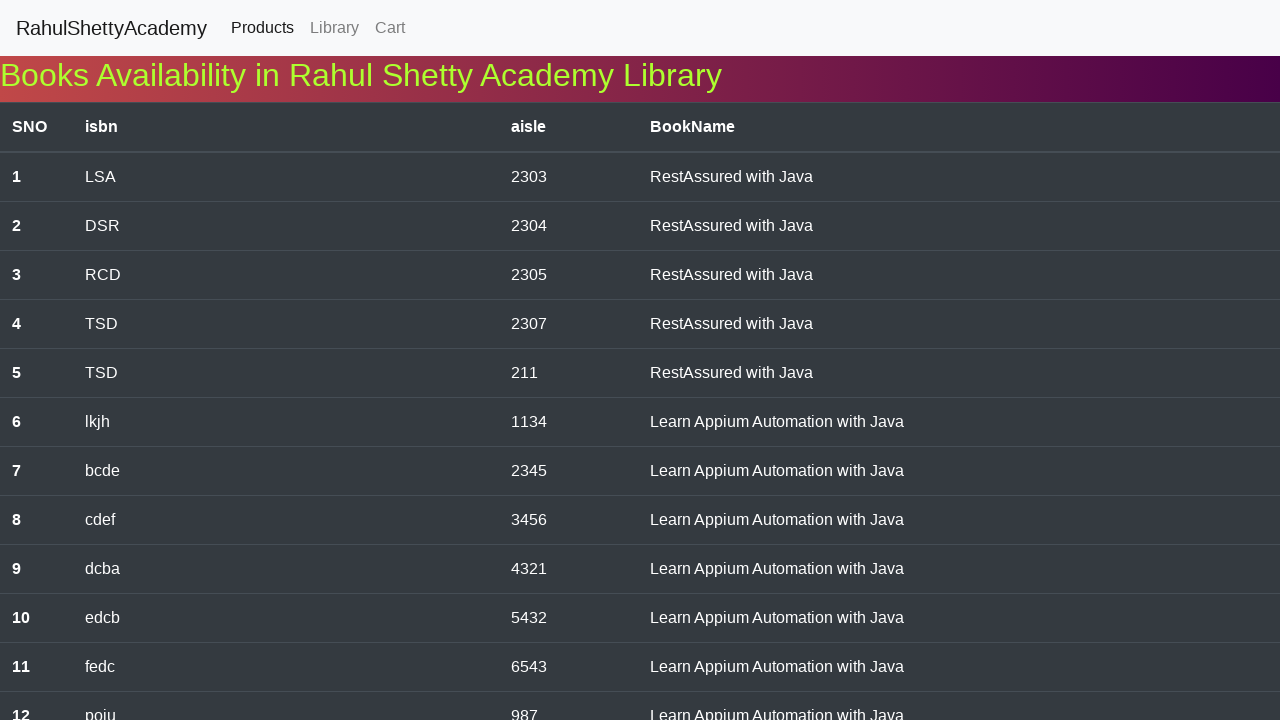